Tests finding and filling a text field by class name on a test automation practice page

Starting URL: https://testautomationpractice.blogspot.com/

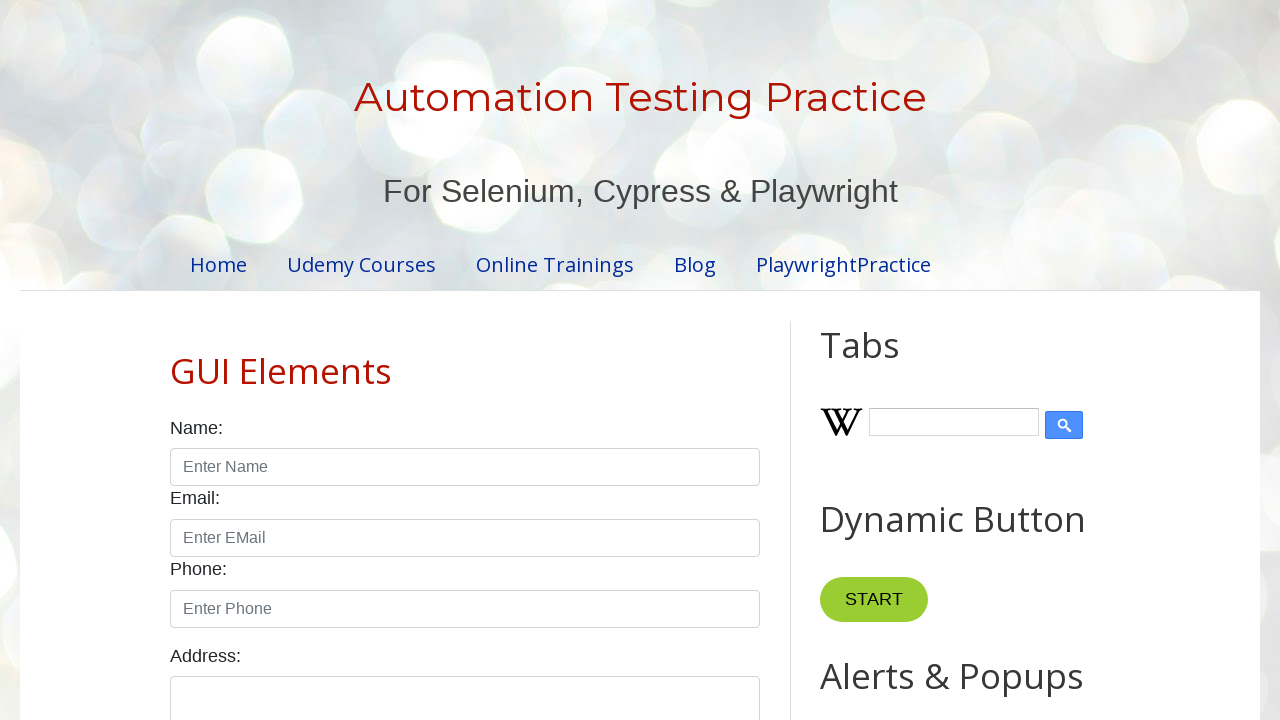

Filled text field with class 'form-control' with text 'Funcionamiento correcto!' on .form-control
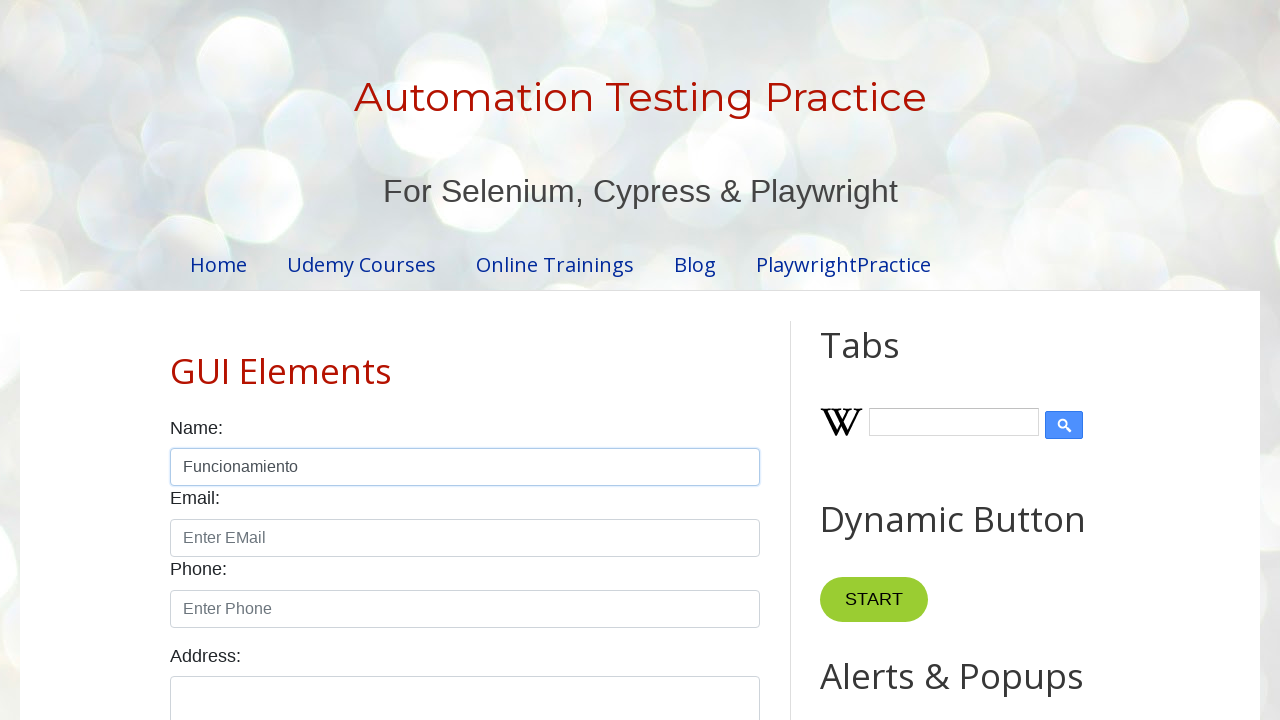

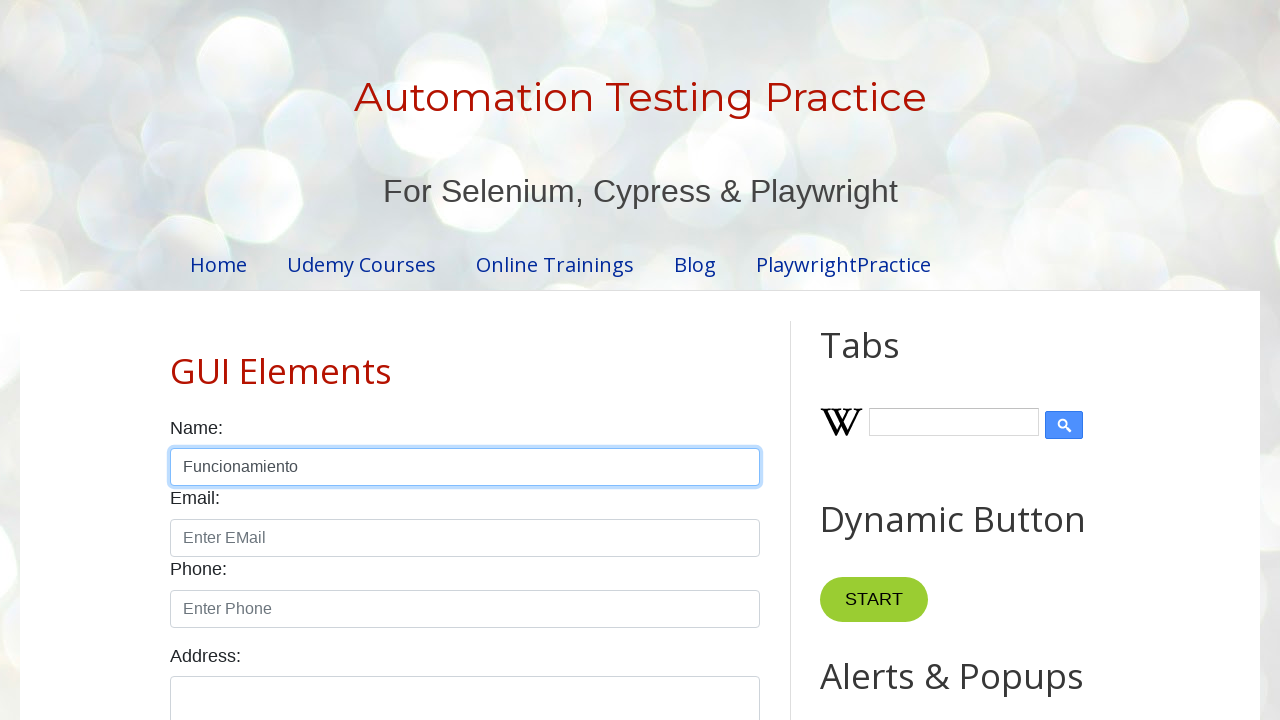